Tests form interactions on an automation practice page by selecting dropdown options, clicking radio buttons and checkboxes

Starting URL: https://rahulshettyacademy.com/AutomationPractice/

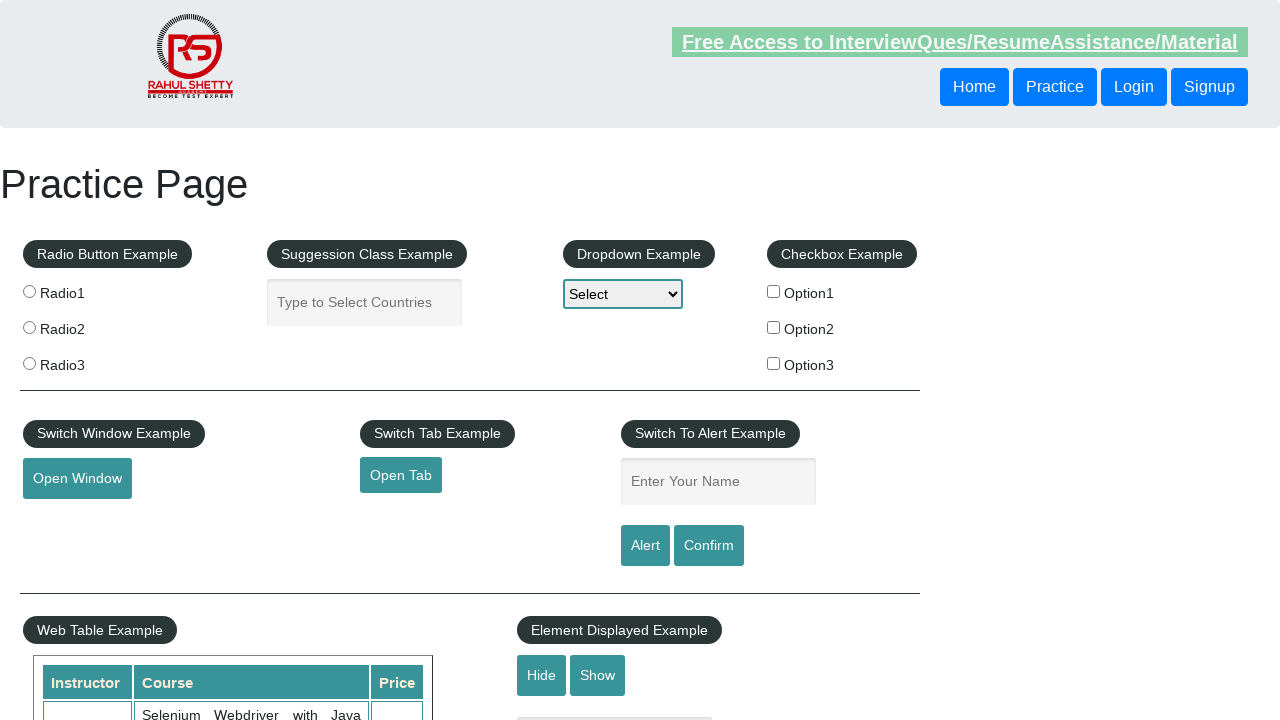

Selected 'Option3' from dropdown by visible text on select#dropdown-class-example
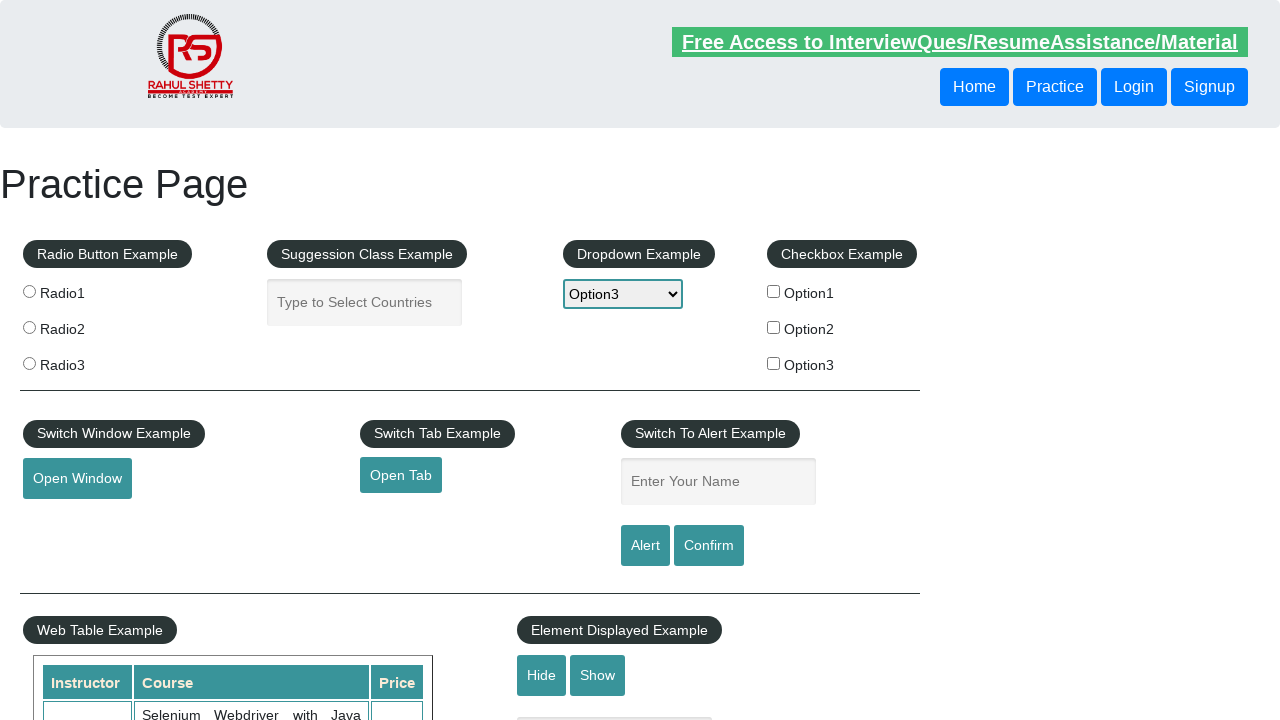

Selected dropdown option by value 'option2' on select#dropdown-class-example
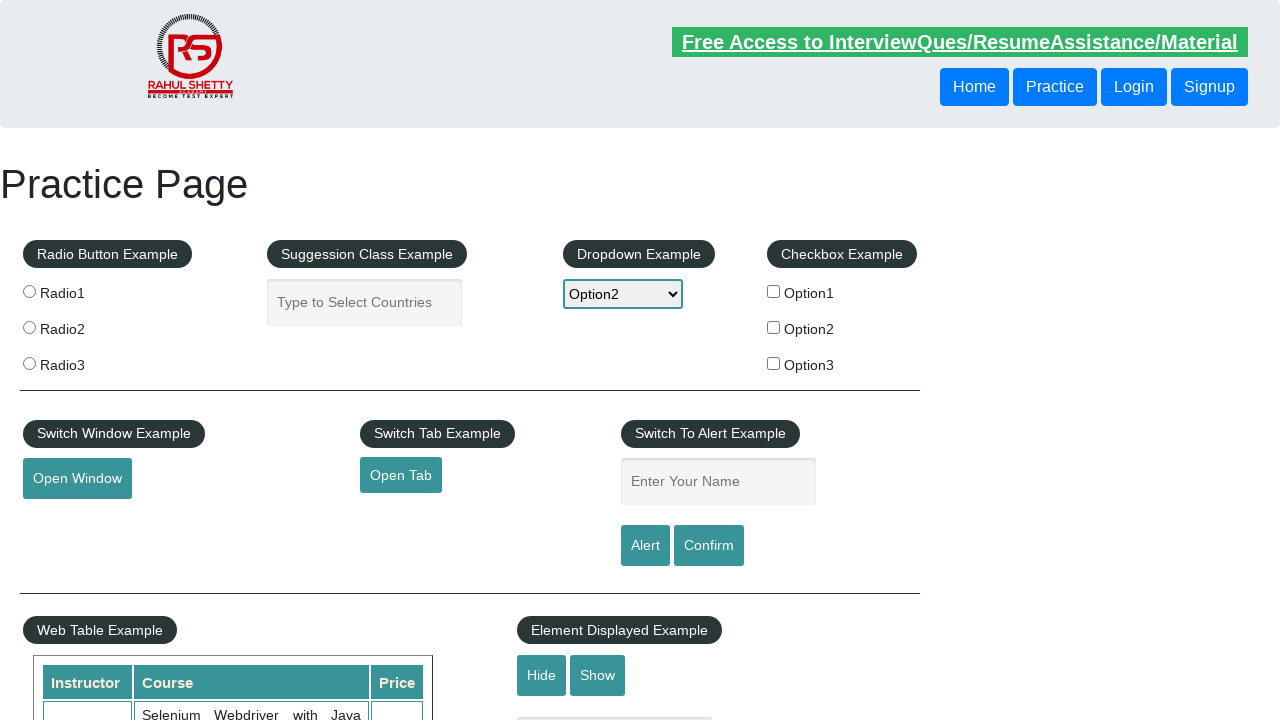

Selected dropdown option at index 1 on select#dropdown-class-example
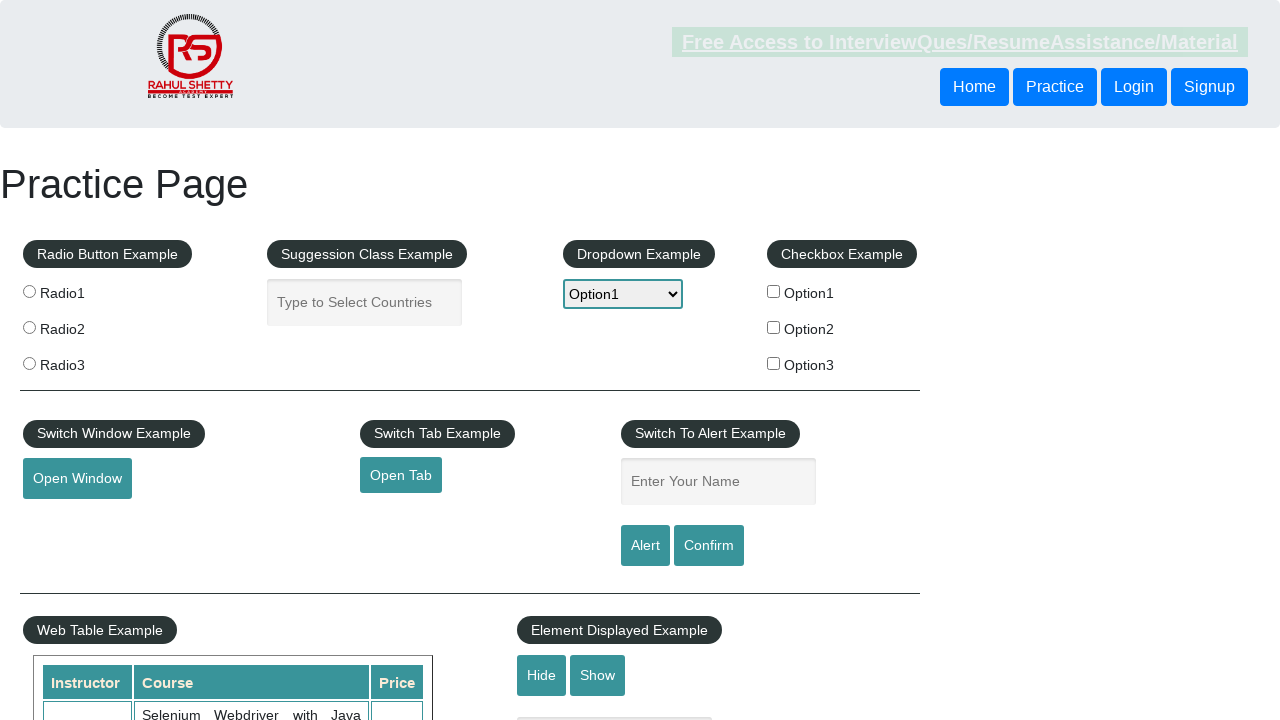

Clicked radio button with value 'radio1' at (29, 291) on input[value='radio1']
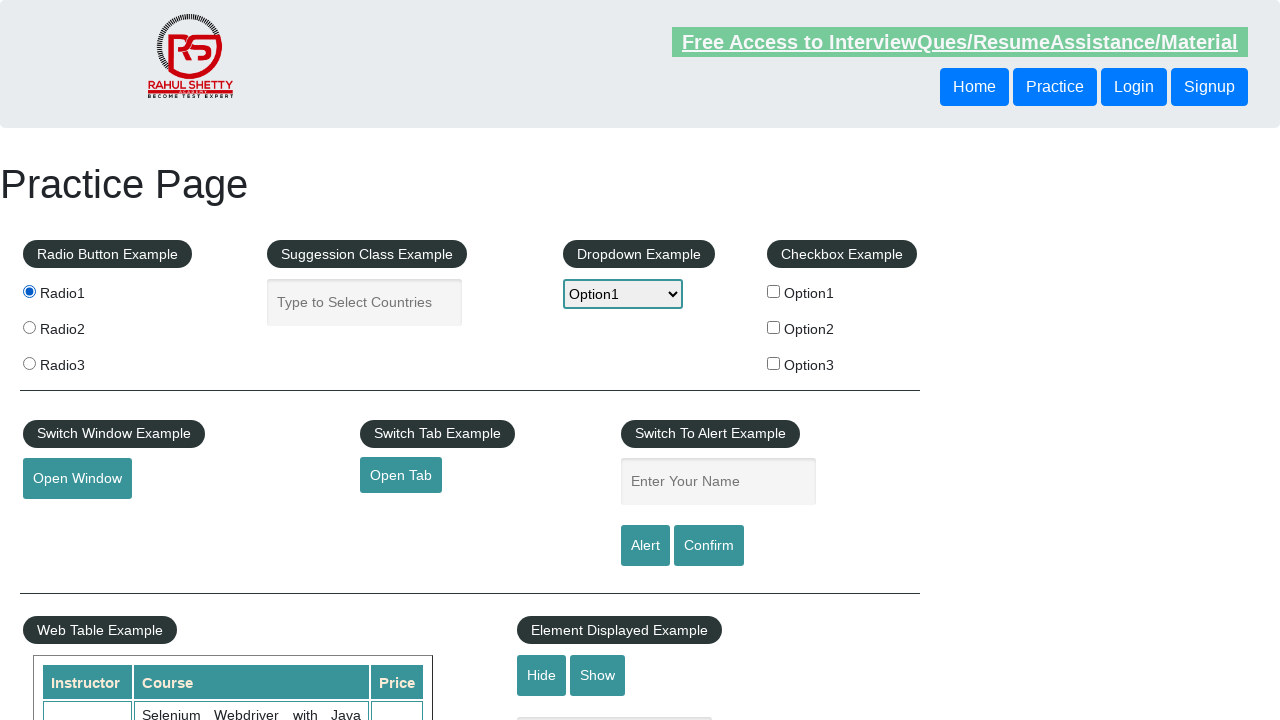

Clicked checkbox 'checkBoxOption2' at (774, 327) on input#checkBoxOption2
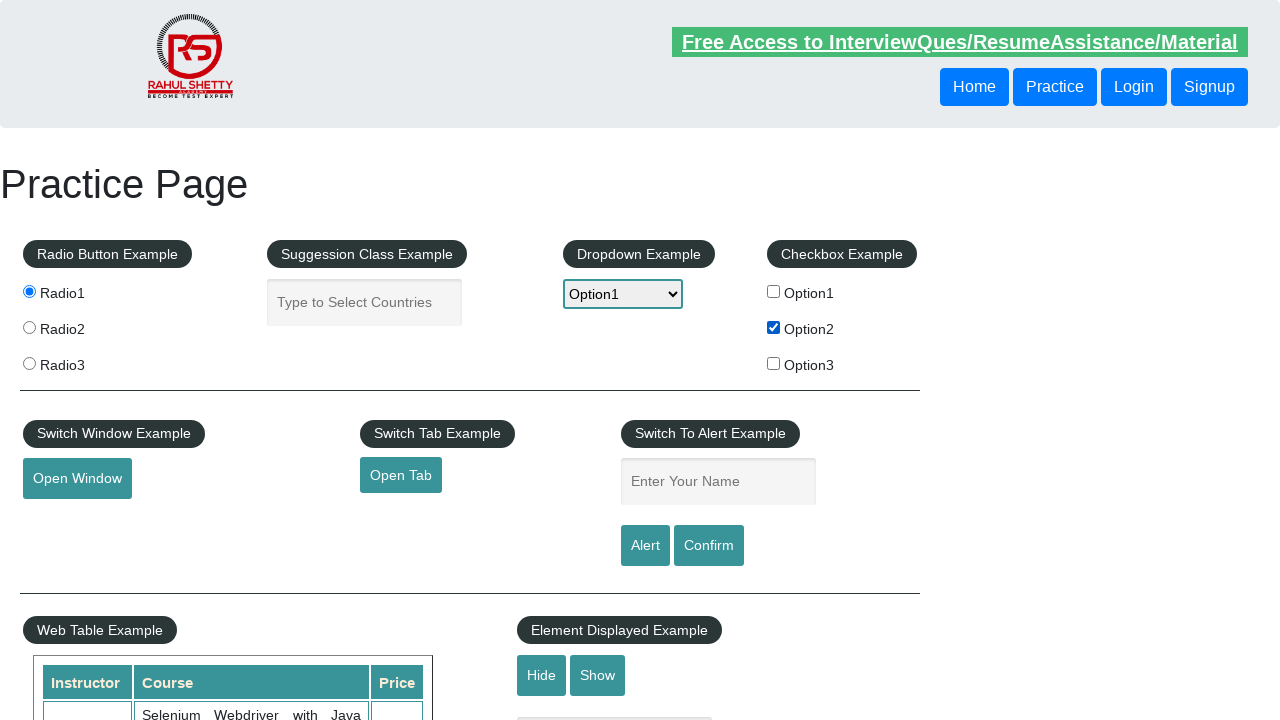

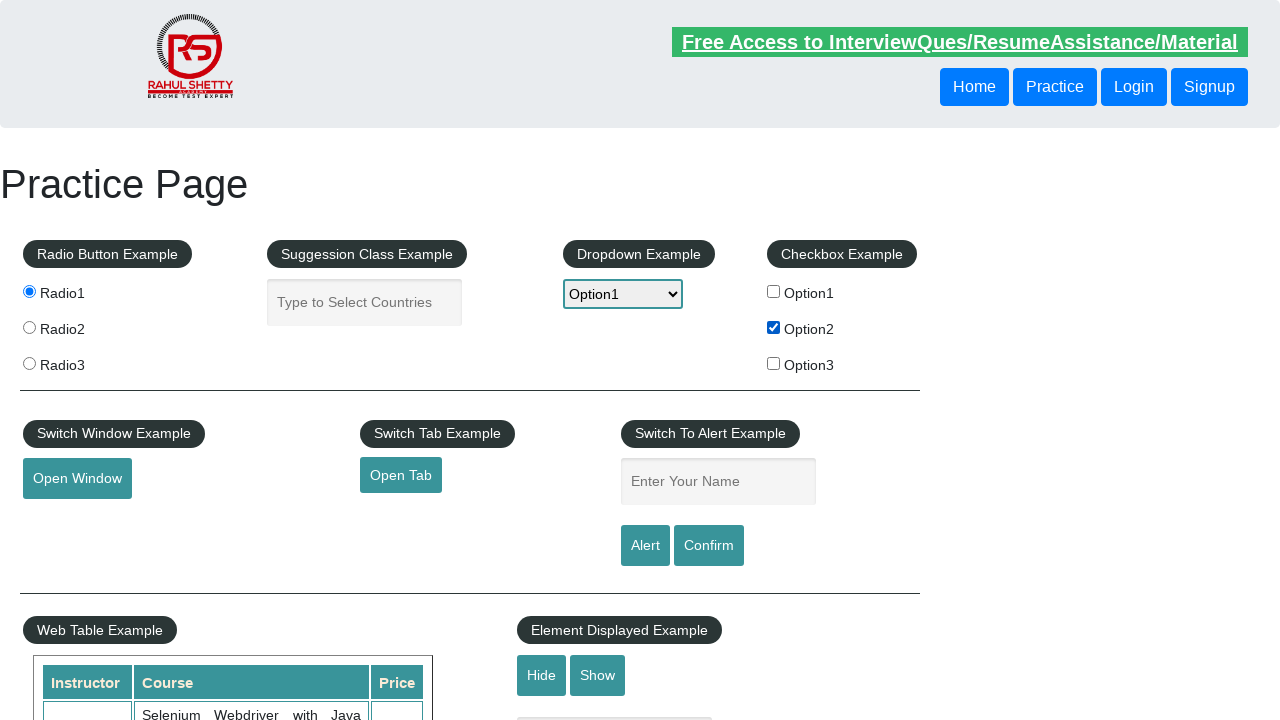